Validates that the table headers are displayed correctly by clicking on "Sortable Data Tables" link and checking each header text

Starting URL: http://the-internet.herokuapp.com/

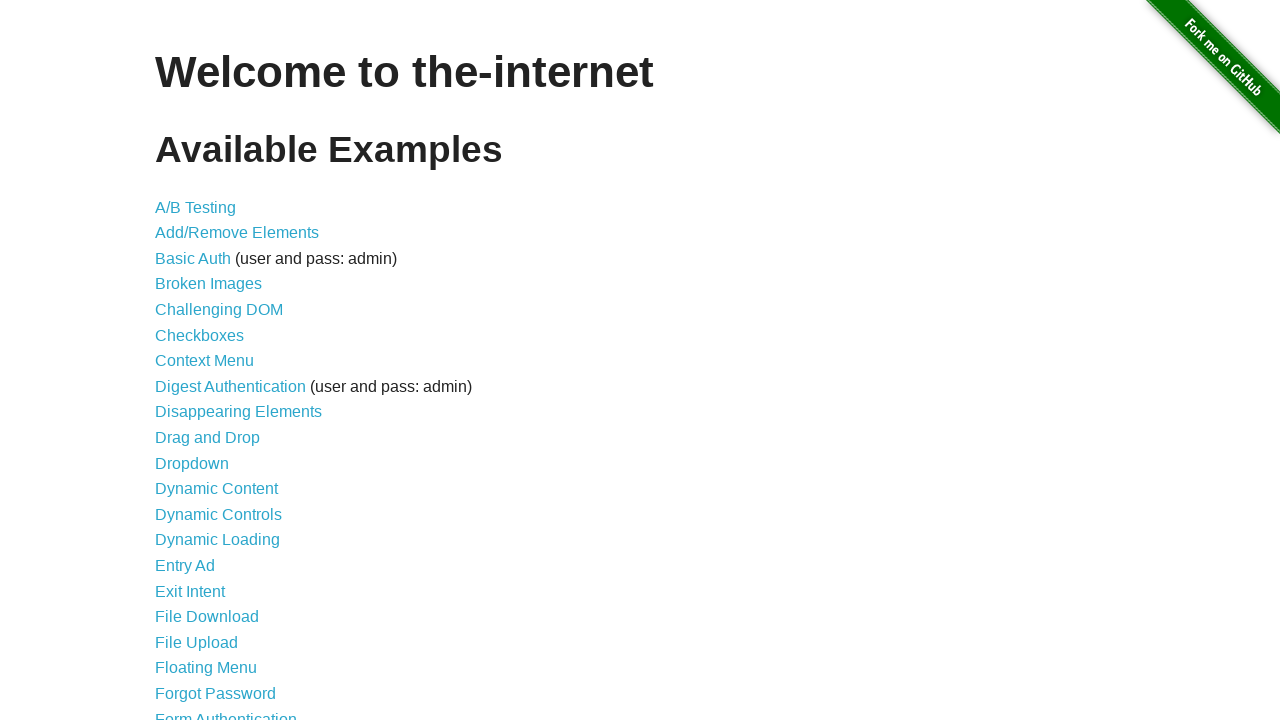

Clicked on 'Sortable Data Tables' link at (230, 574) on text='Sortable Data Tables'
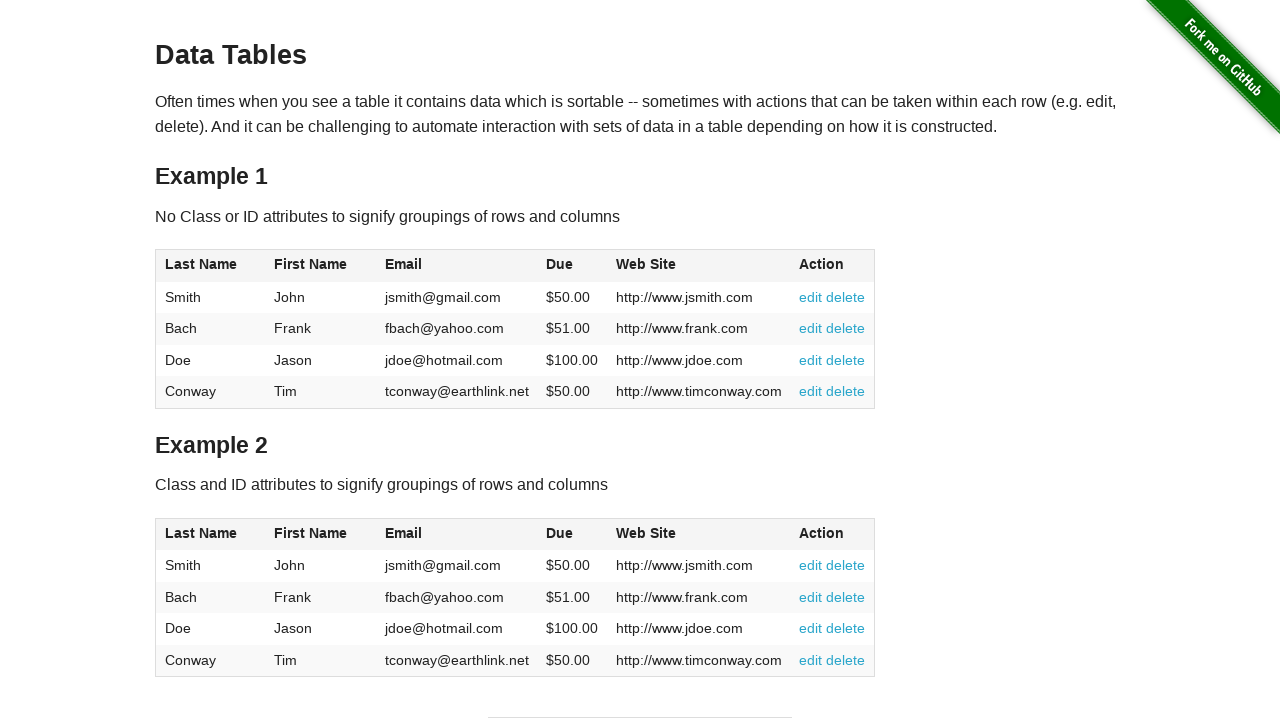

Table #table1 loaded successfully
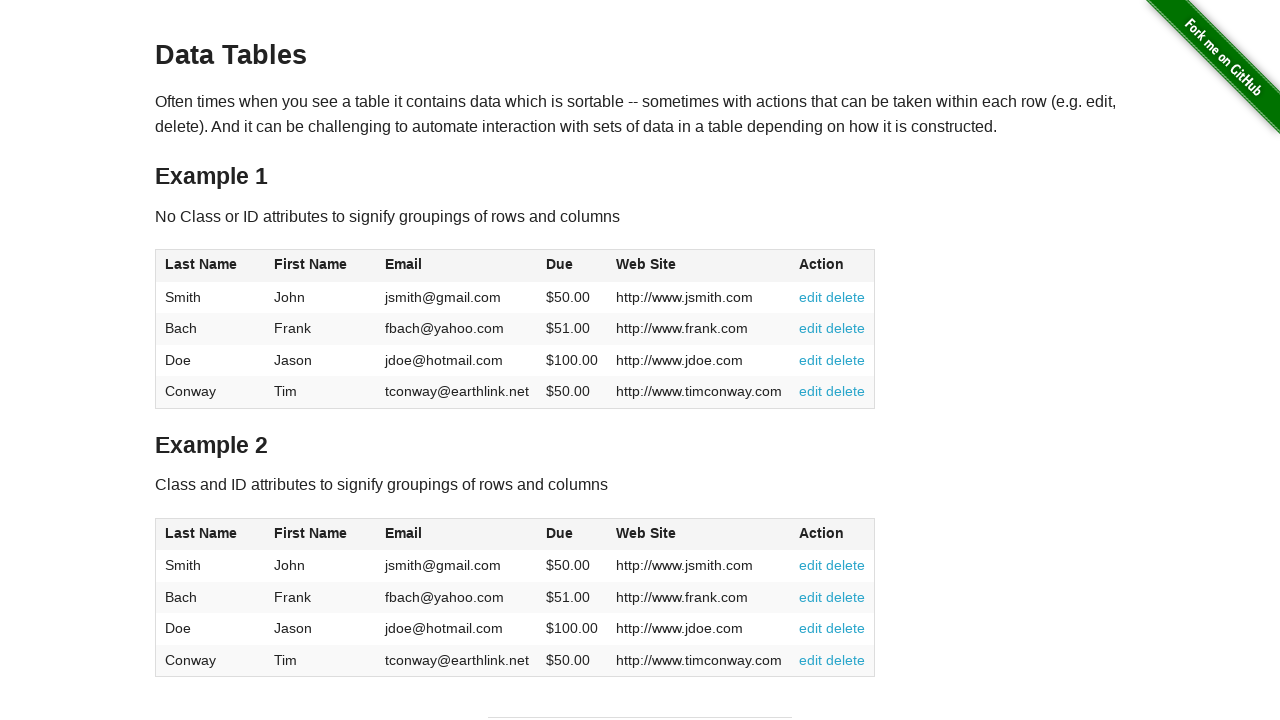

Retrieved all table headers from #table1
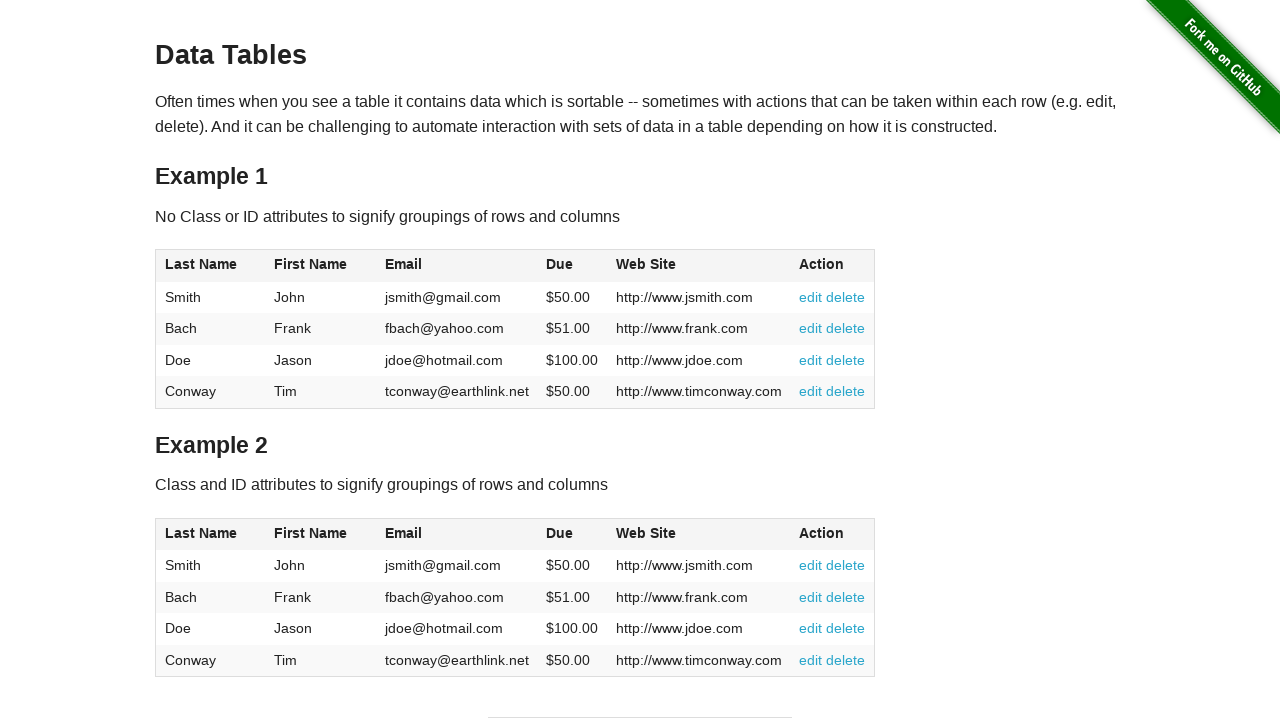

Validated header 0: 'Last Name' matches expected 'Last Name'
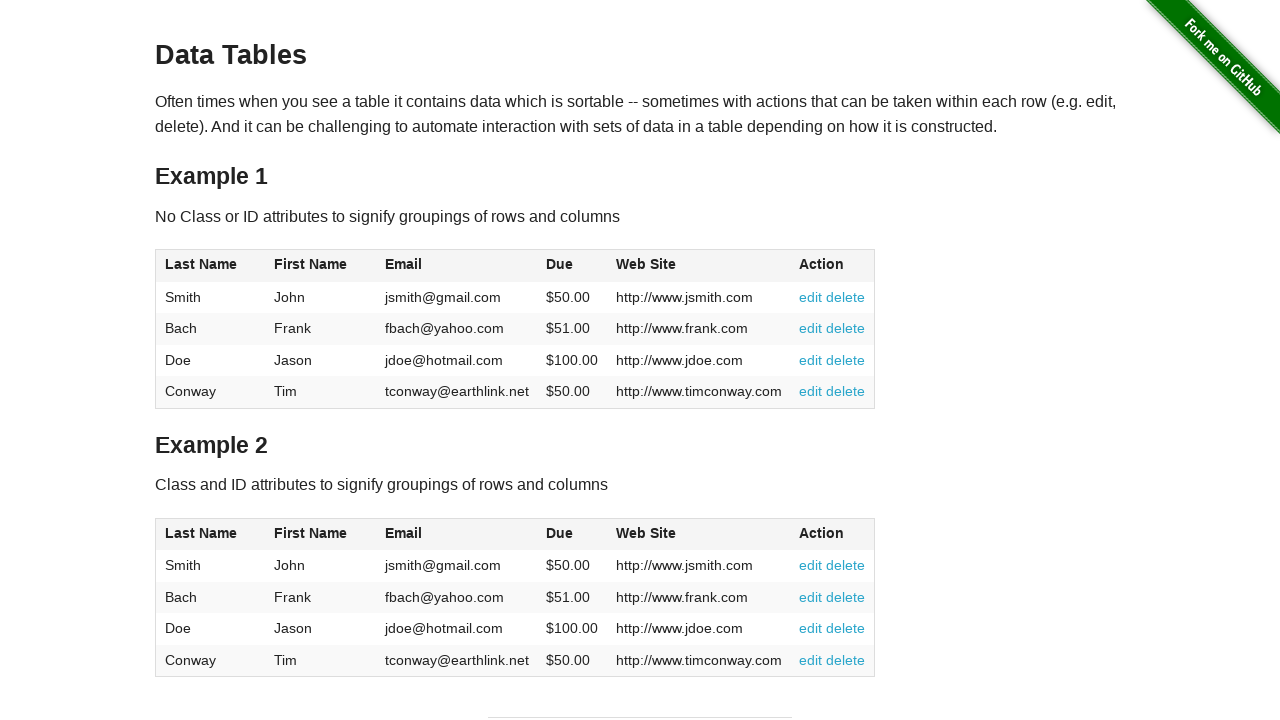

Validated header 1: 'First Name' matches expected 'First Name'
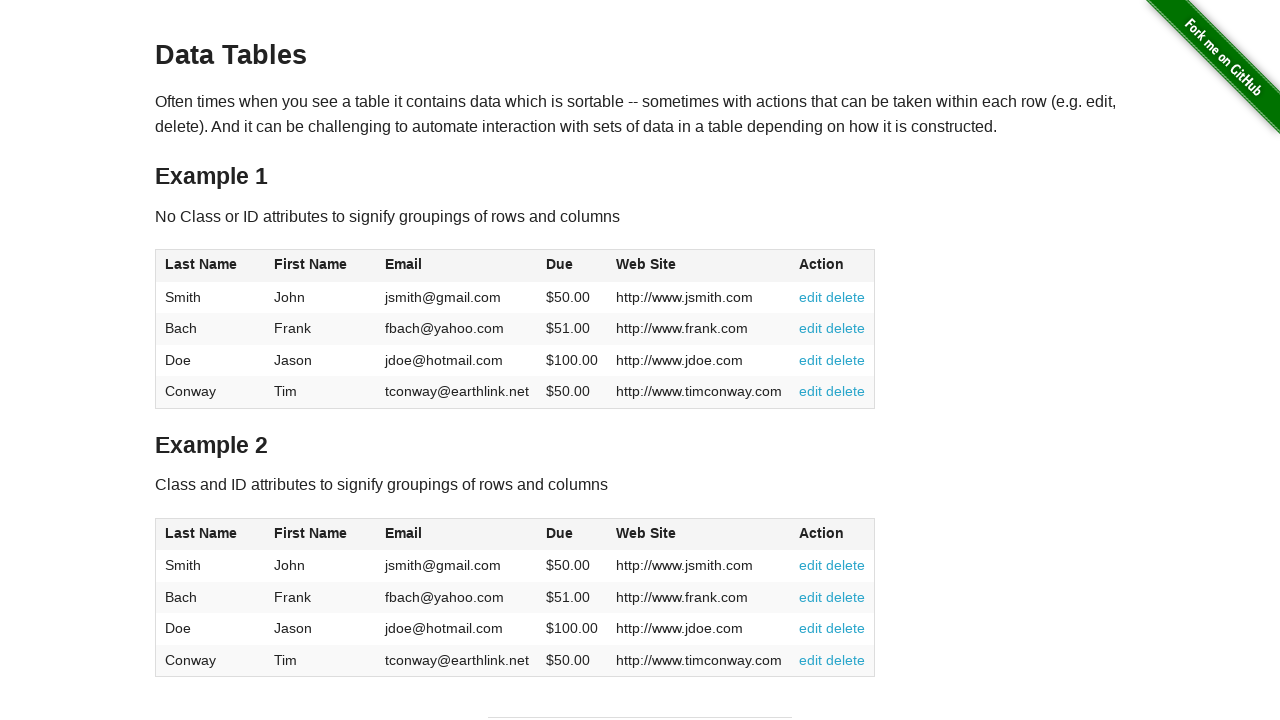

Validated header 2: 'Email' matches expected 'Email'
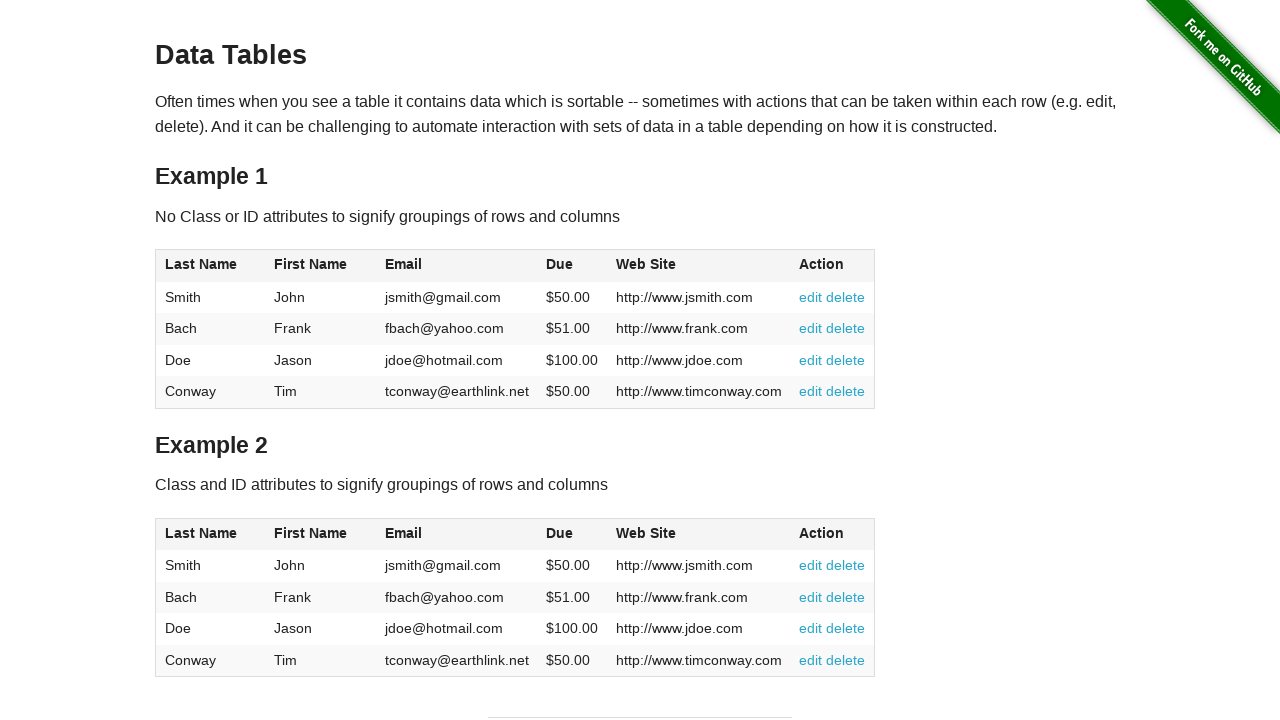

Validated header 3: 'Due' matches expected 'Due'
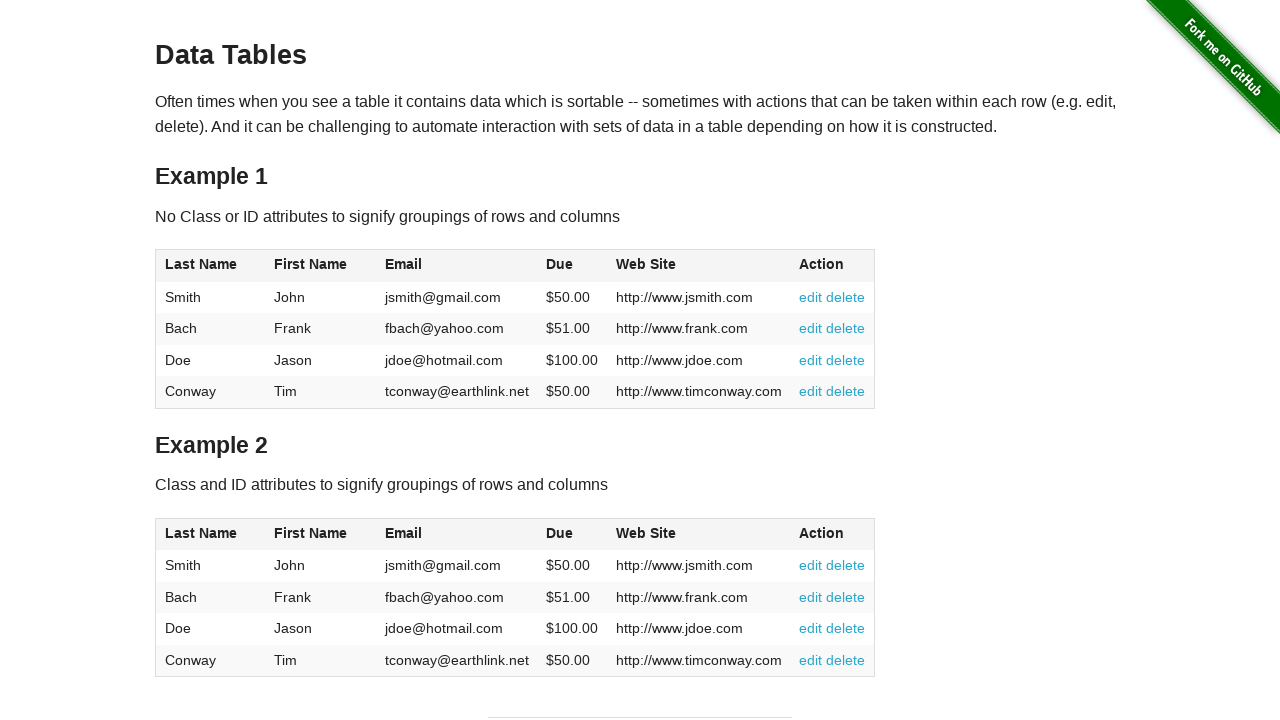

Validated header 4: 'Web Site' matches expected 'Web Site'
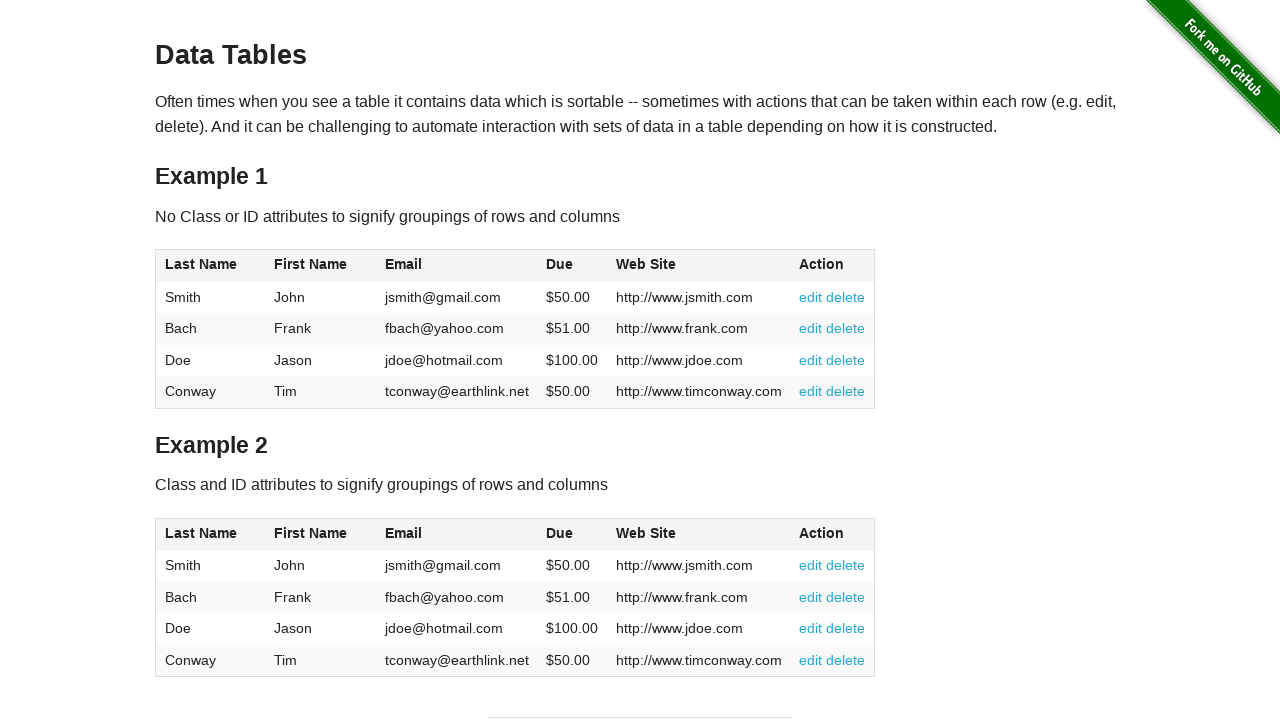

Validated header 5: 'Action' matches expected 'Action'
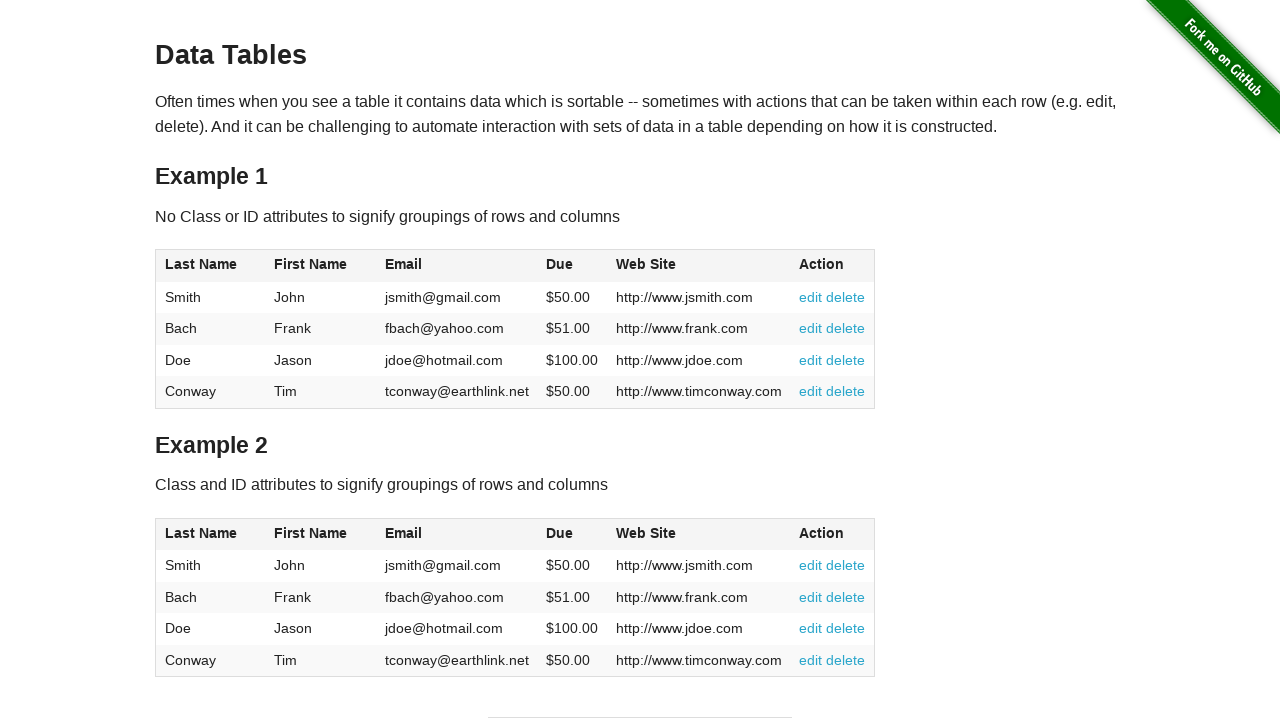

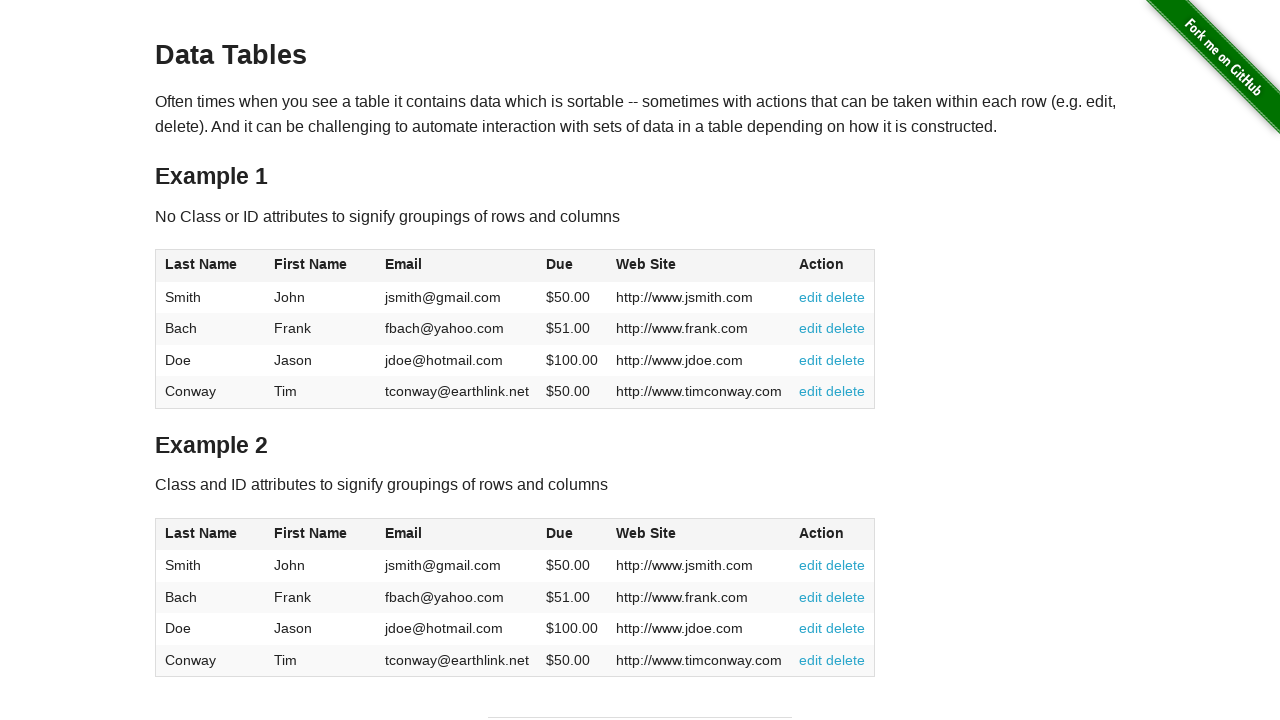